Tests mouse hover interaction by moving the cursor over a button element

Starting URL: http://artoftesting.com/sampleSiteForSelenium.html

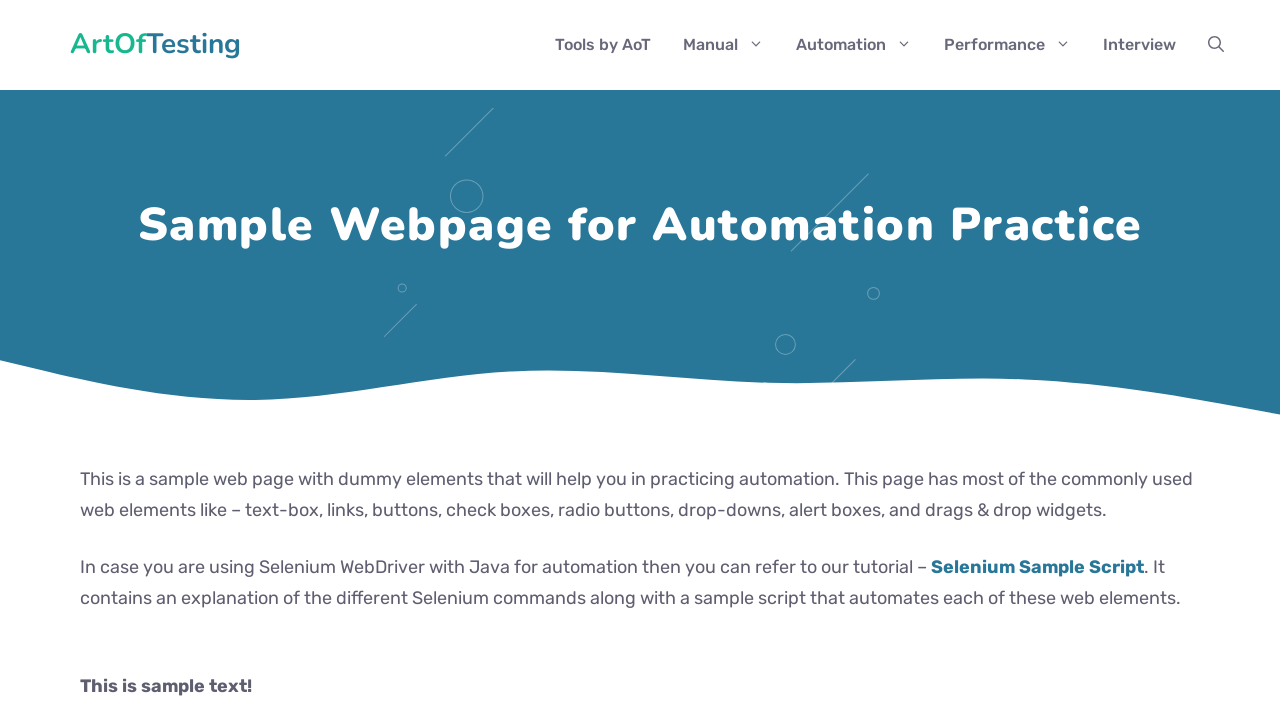

Navigated to sample site for testing mouse hover interaction
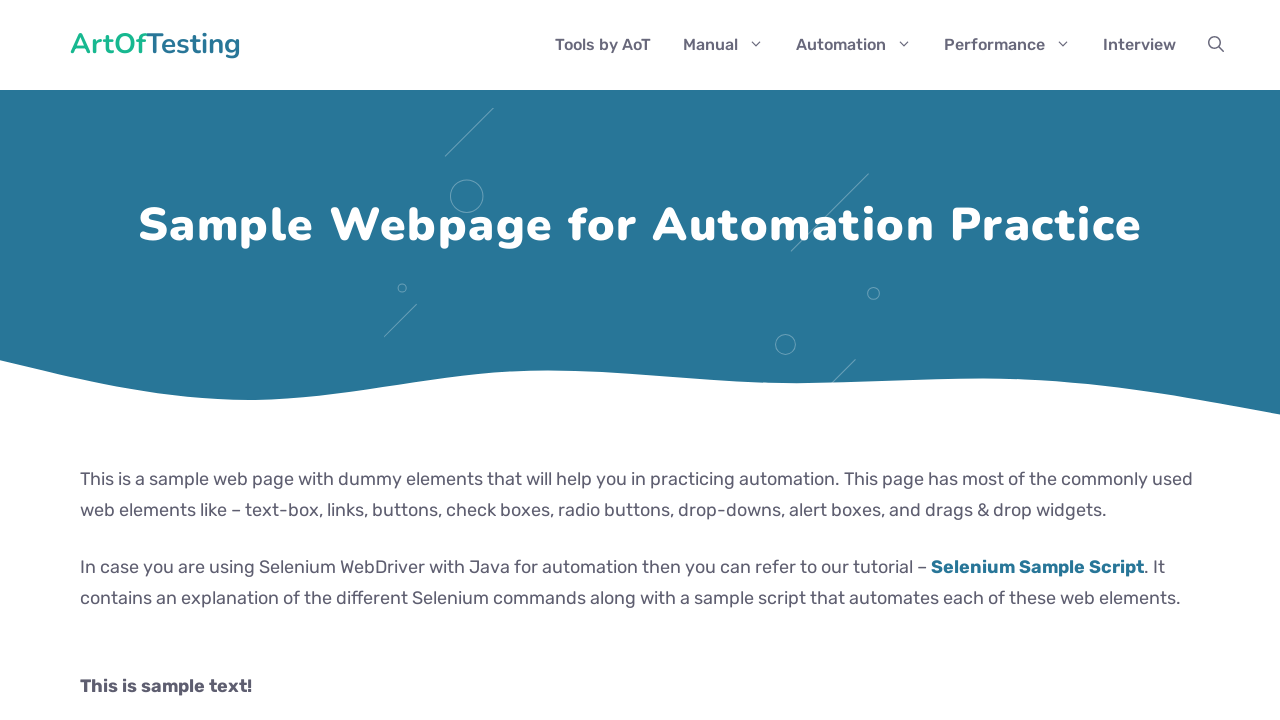

Located button element with id 'idOfButton'
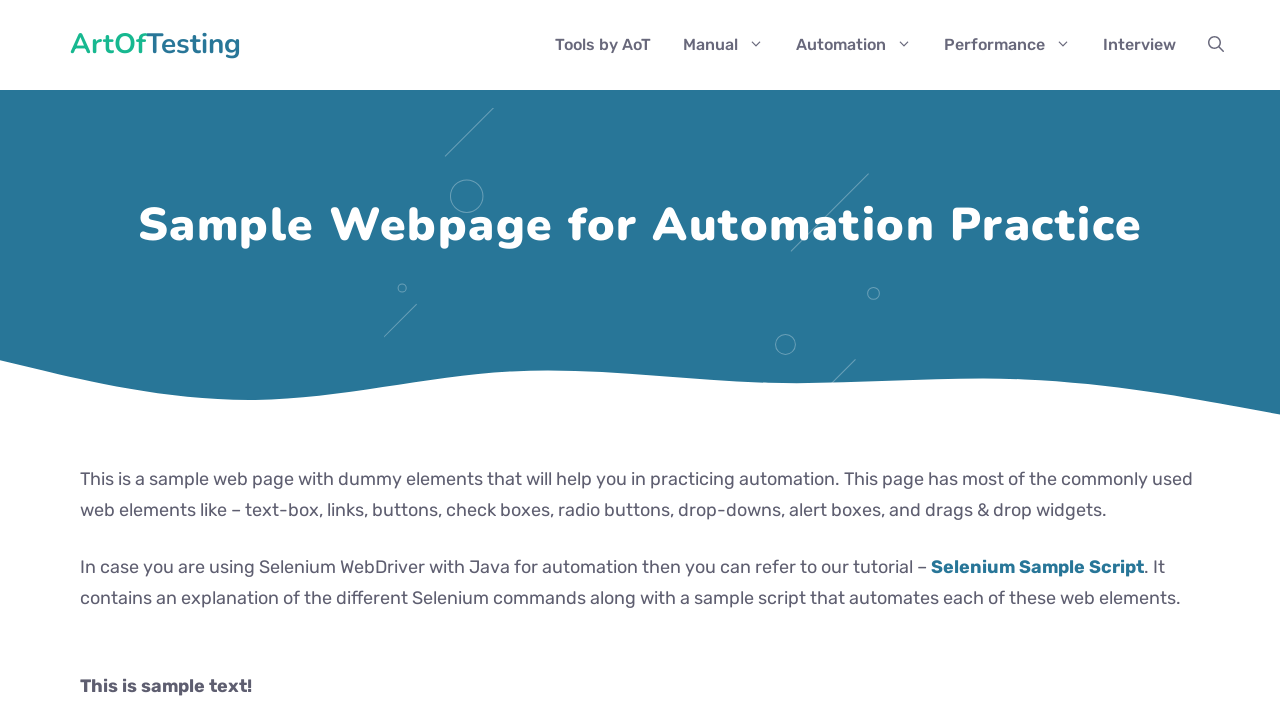

Hovered mouse cursor over button element at (202, 360) on #idOfButton
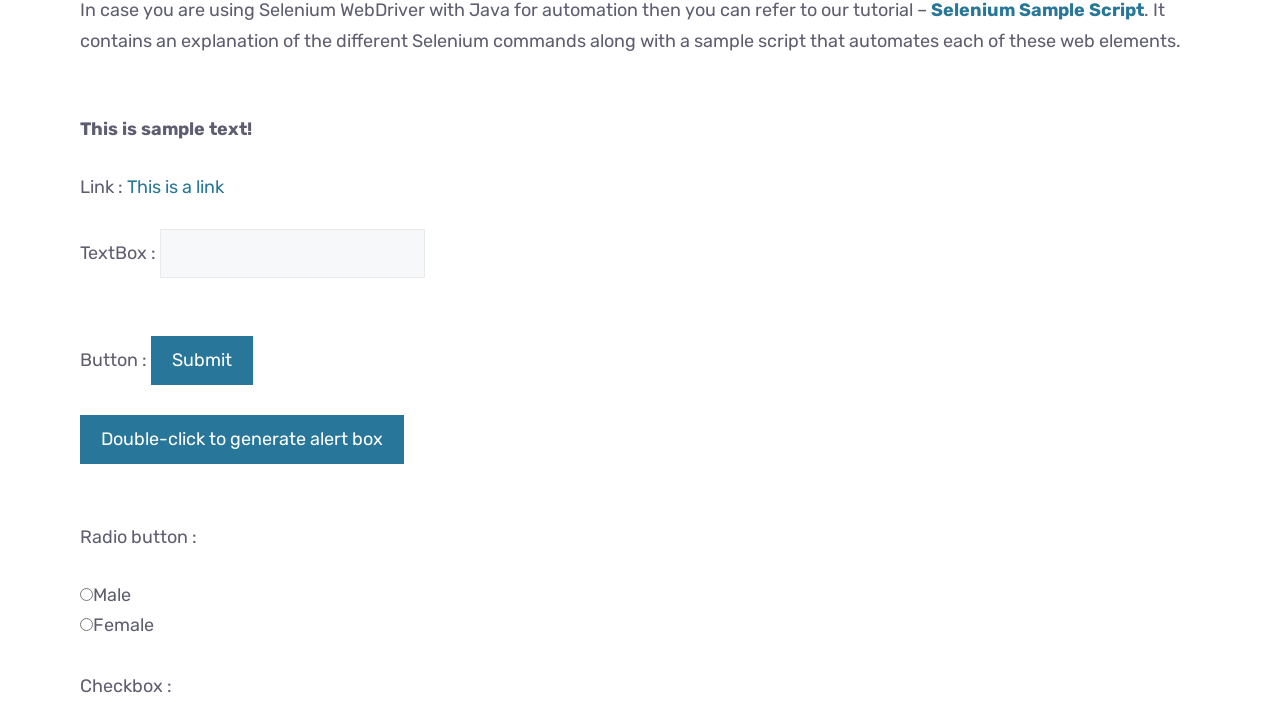

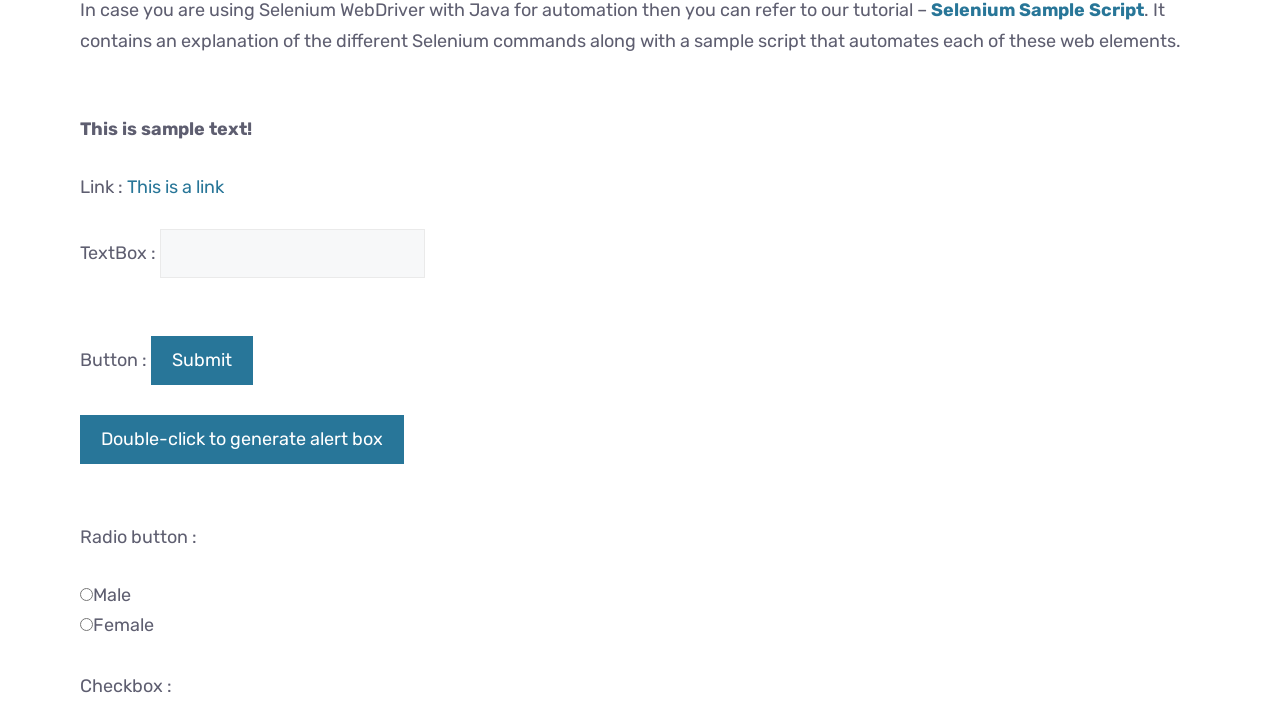